Navigates to the Leaftaps application main page and verifies that the page title contains "Leaftaps"

Starting URL: http://leaftaps.com/opentaps/control/main

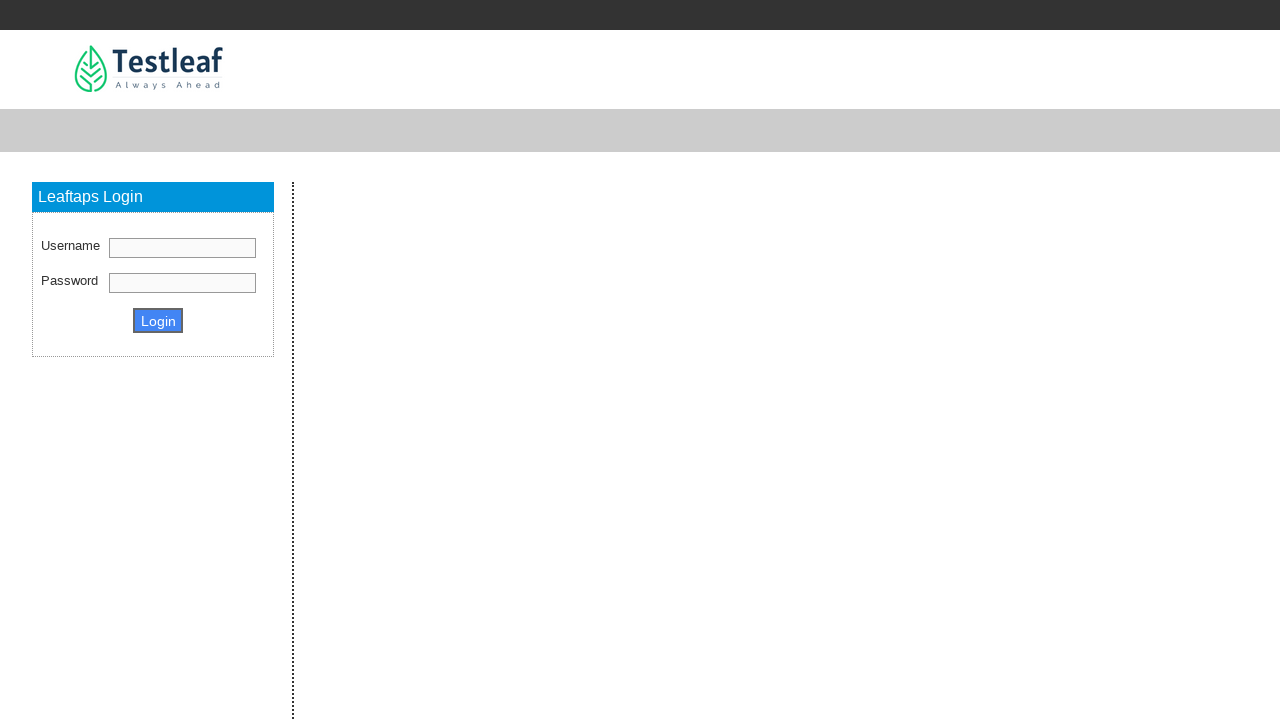

Set viewport size to 1920x1080
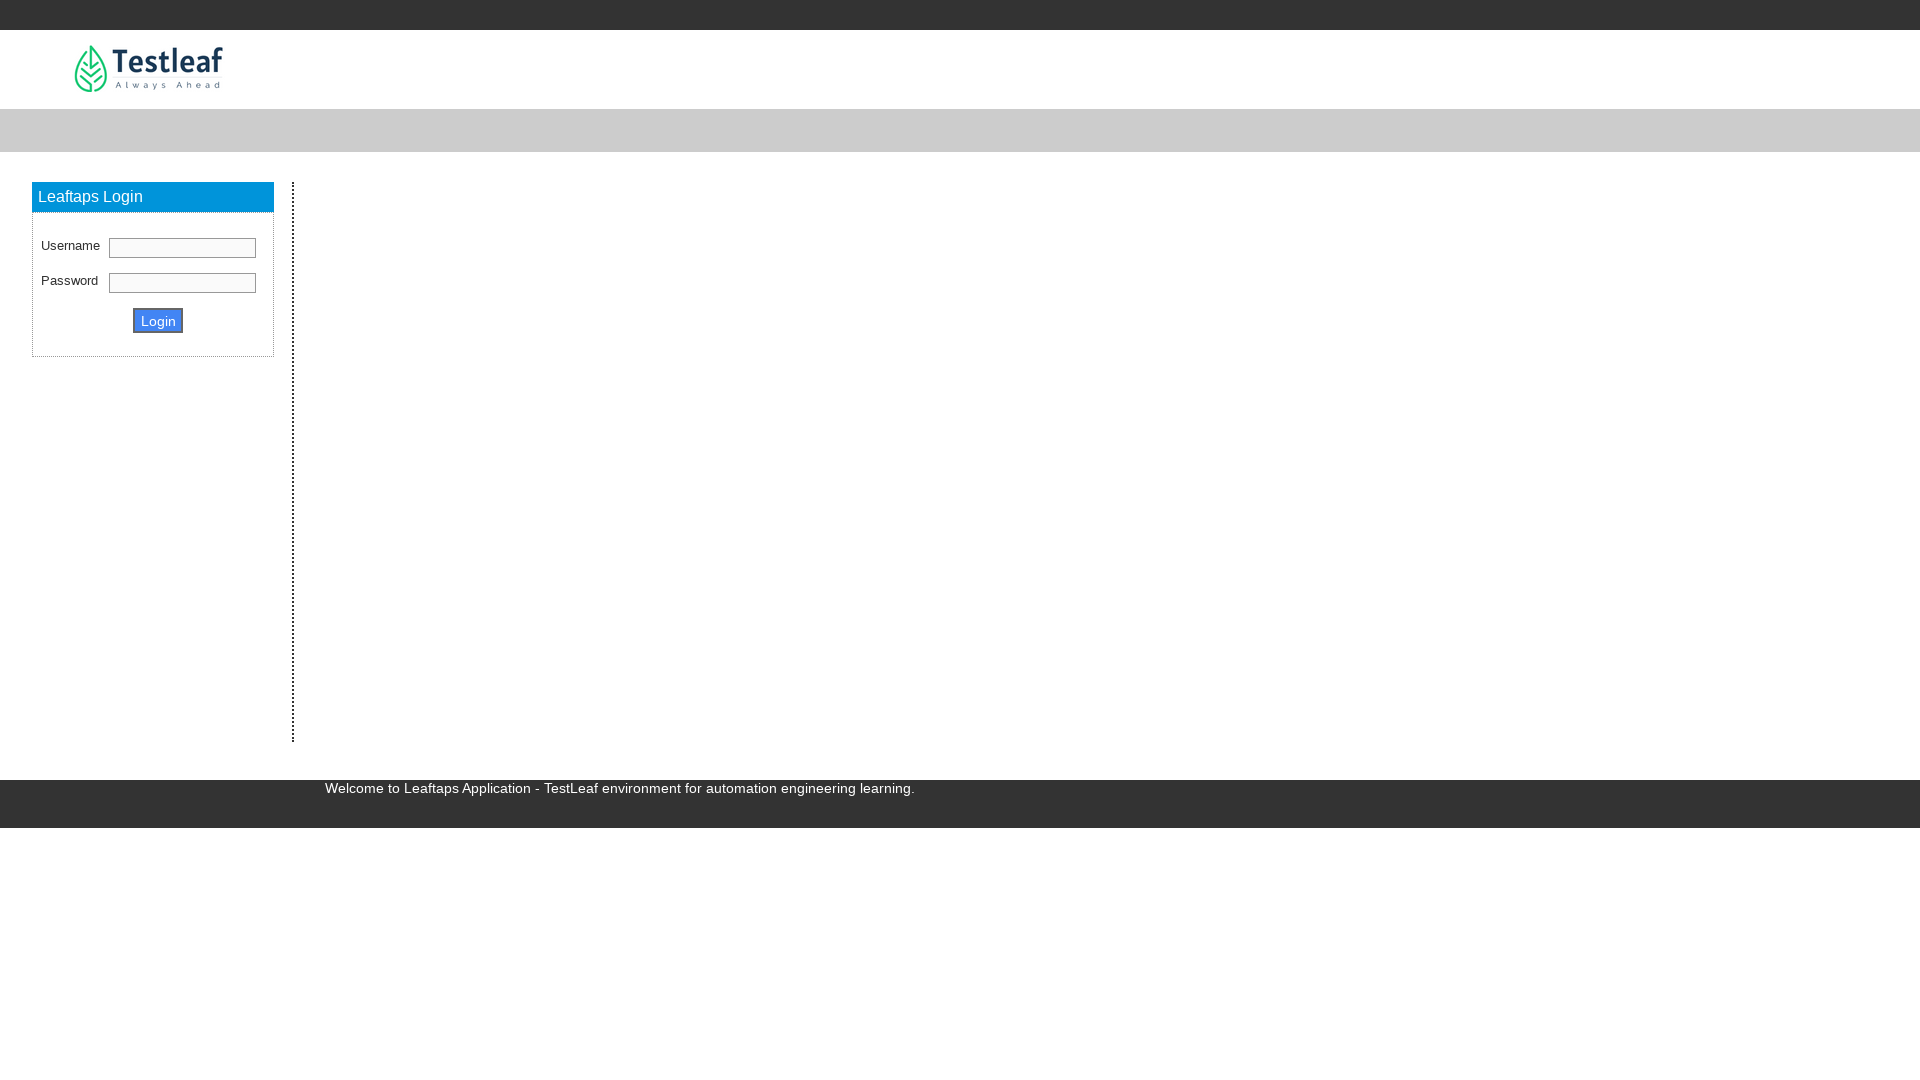

Retrieved page title
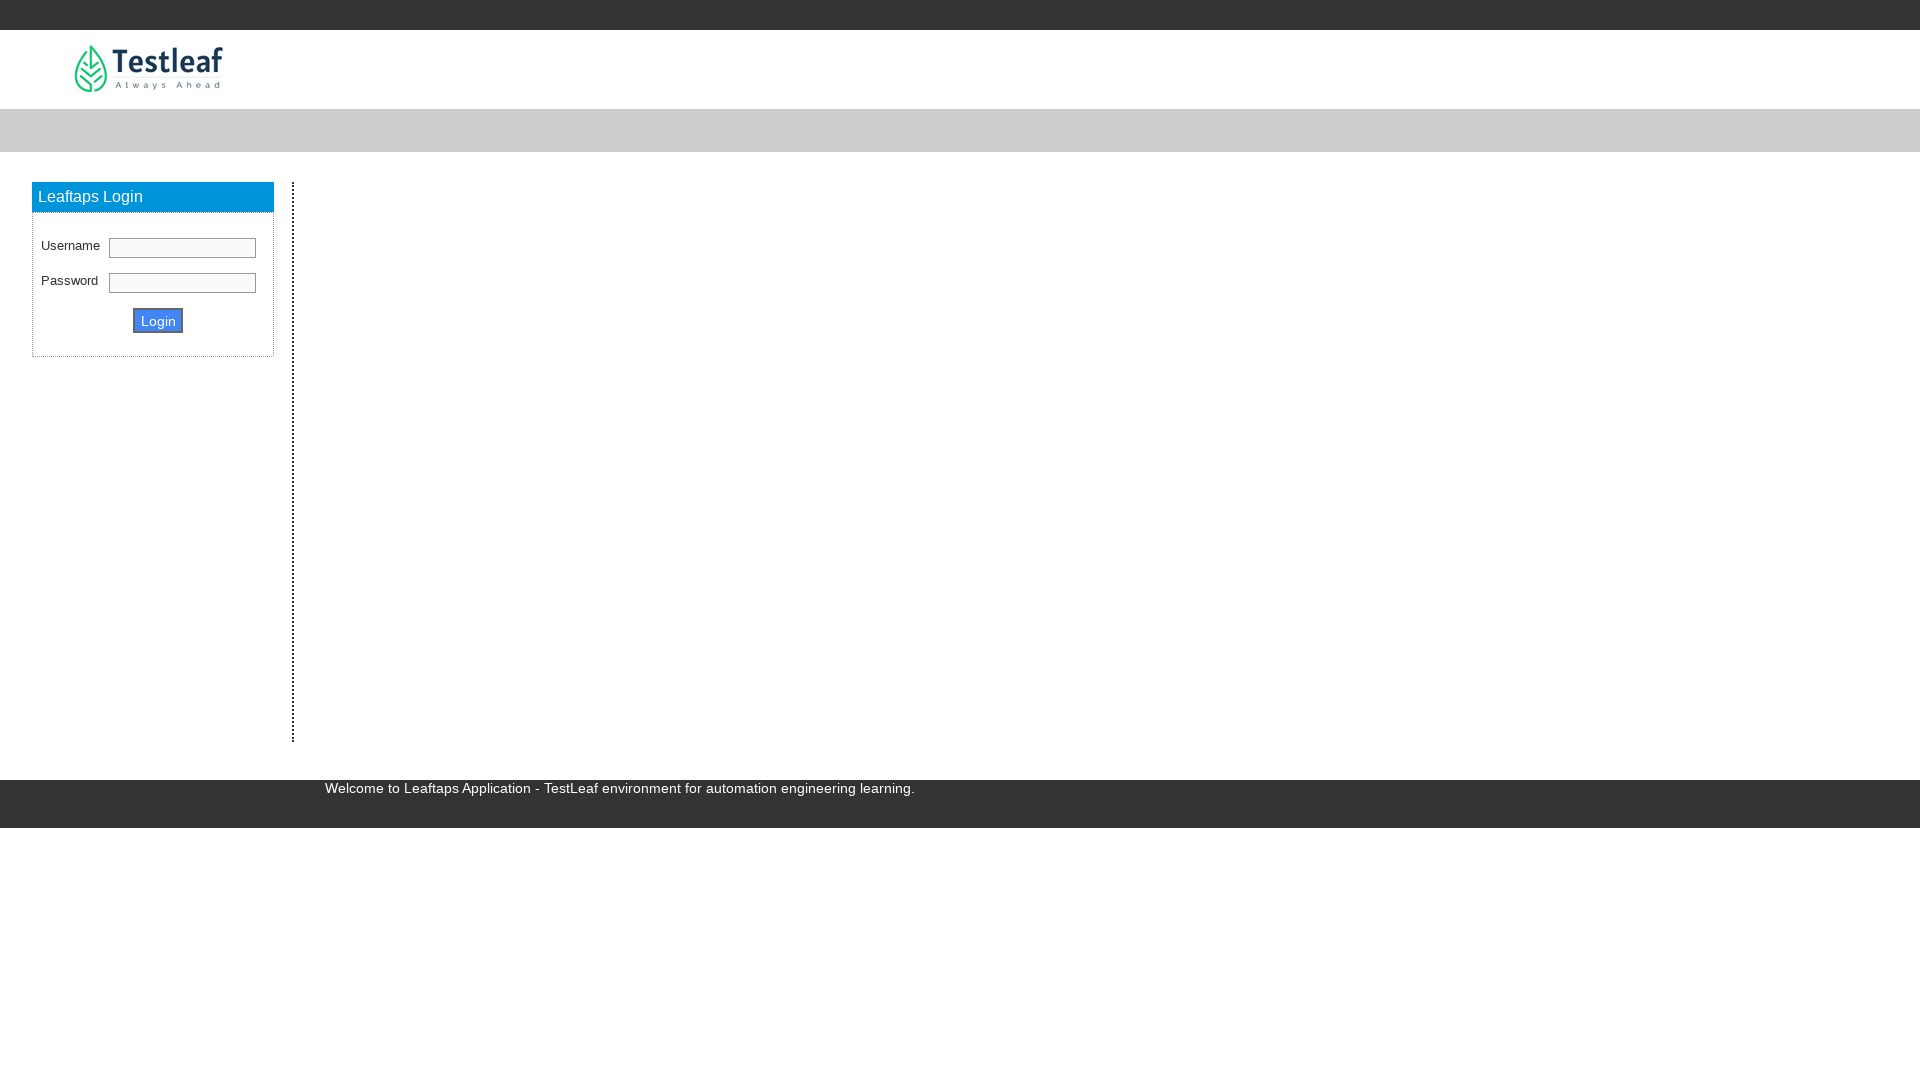

Verified page title contains 'Leaftaps'
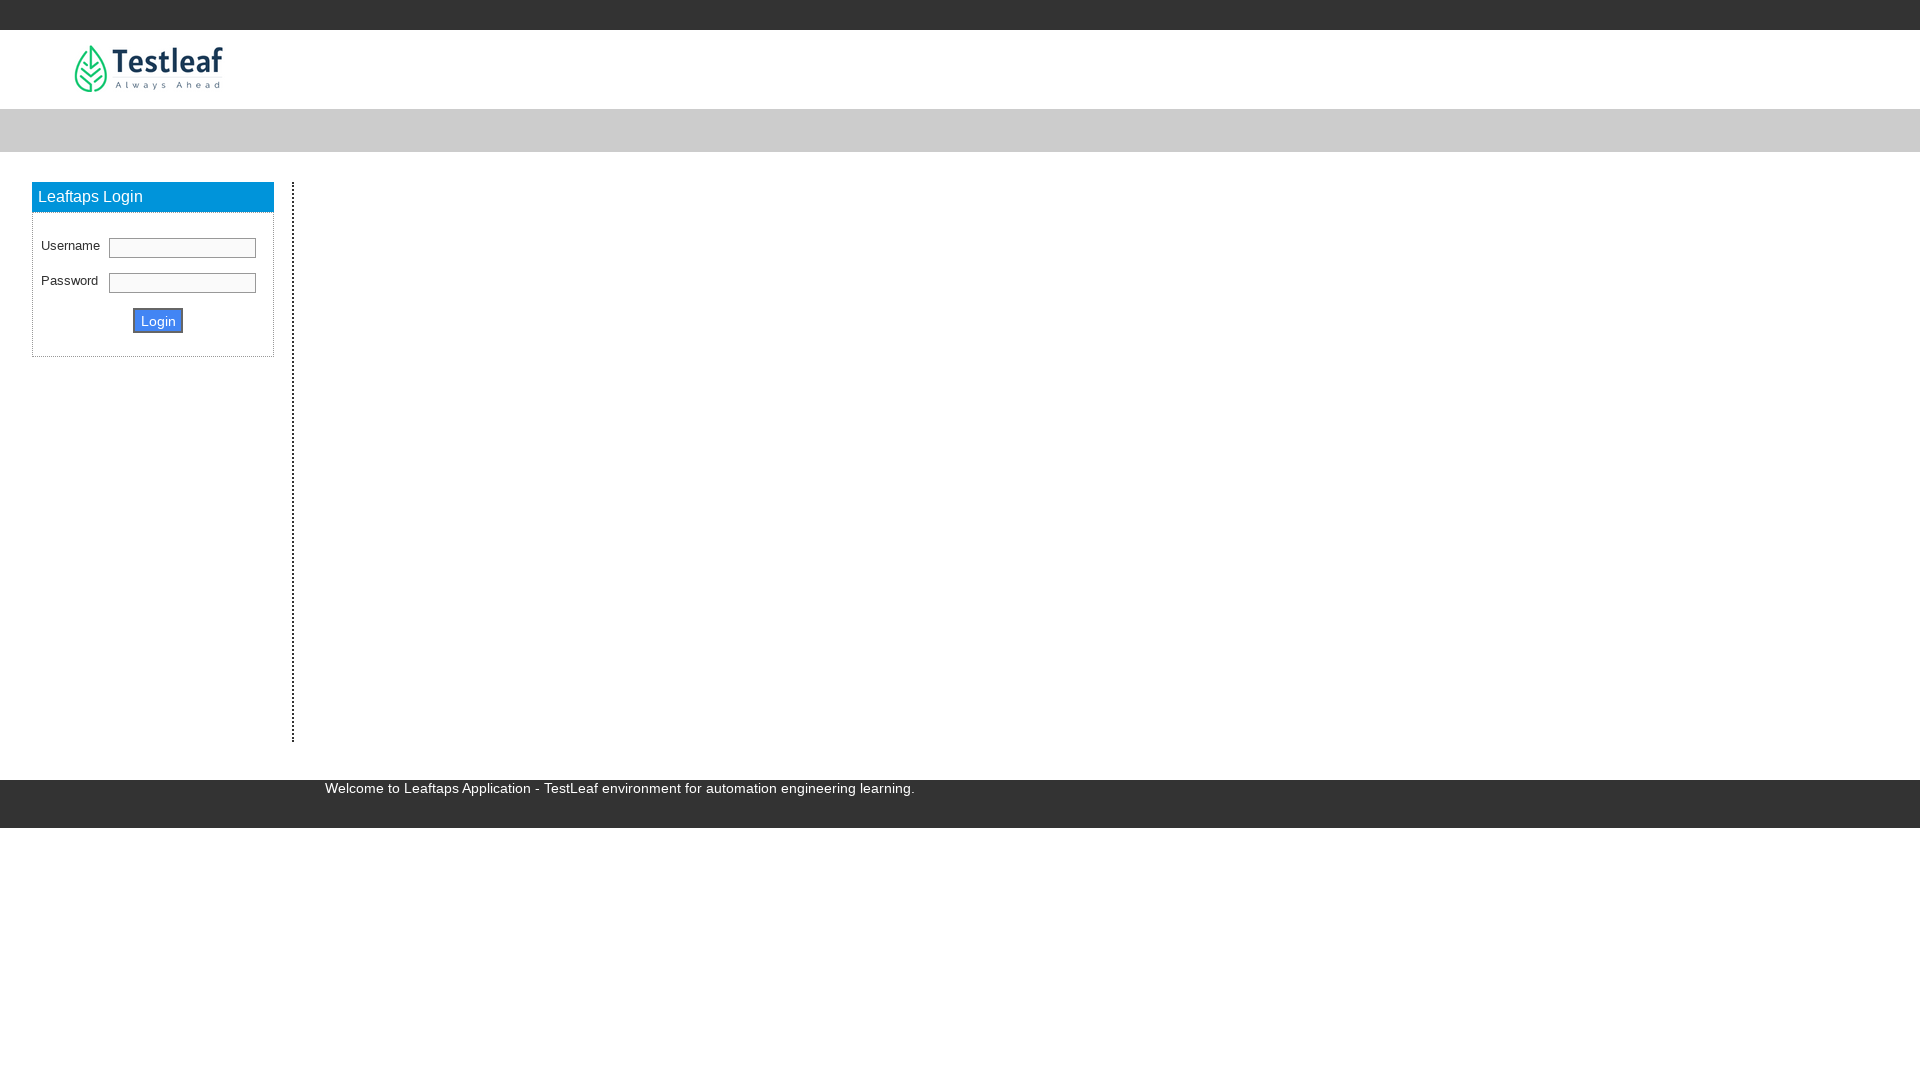

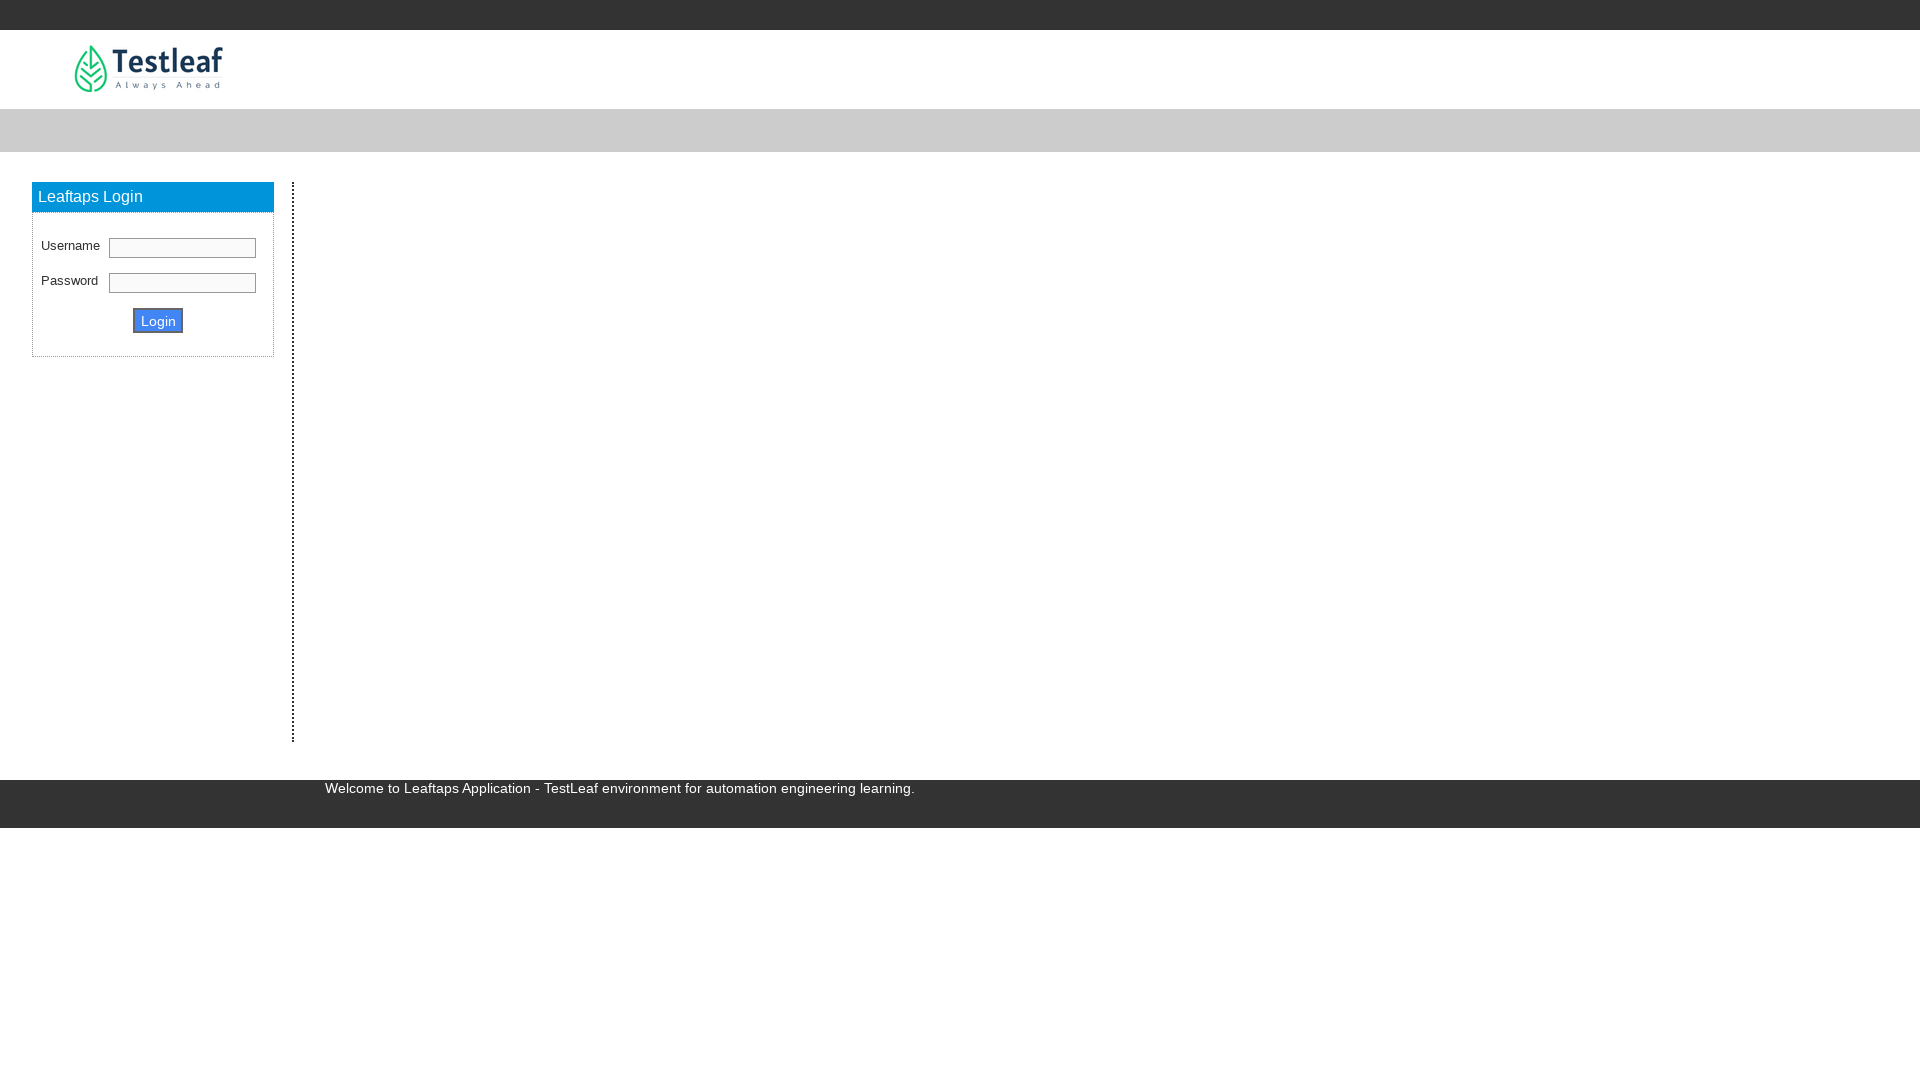